Tests element clickability by clicking a button that creates a new button element and waiting for it to be clickable

Starting URL: http://www.w3schools.com/jsref/tryit.asp?filename=tryjsref_document_createelement

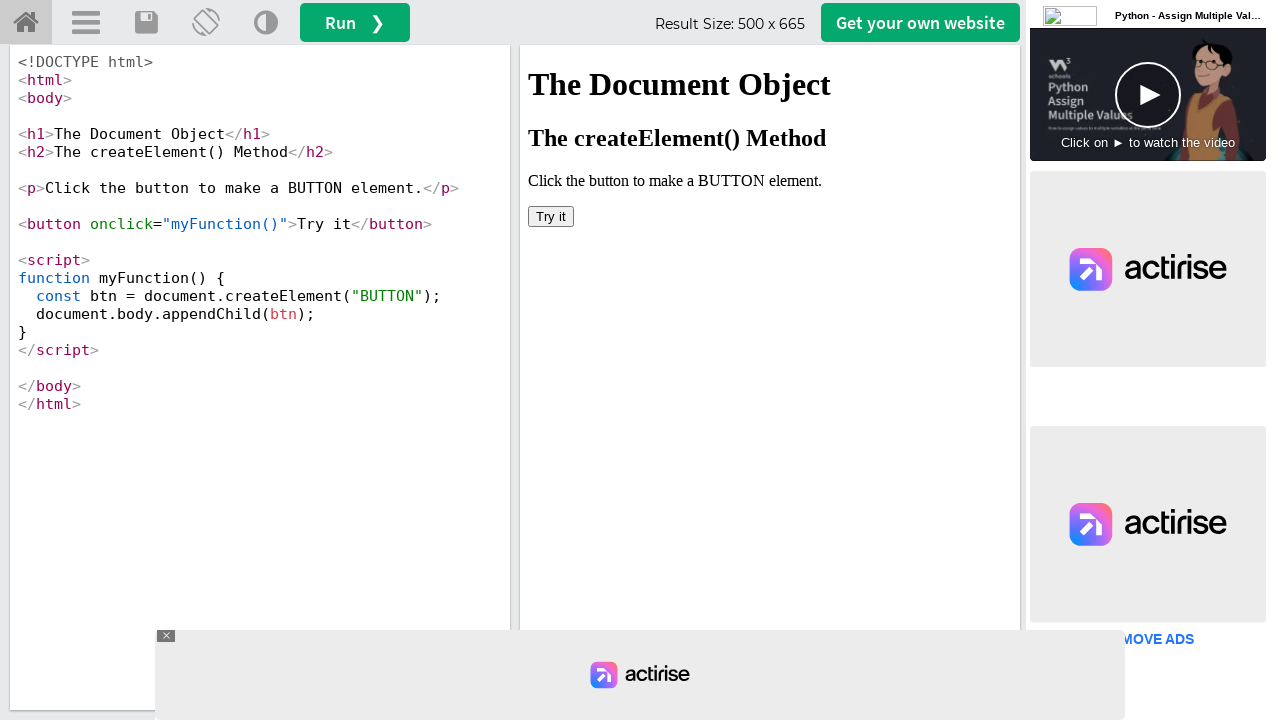

Located iframe containing the example
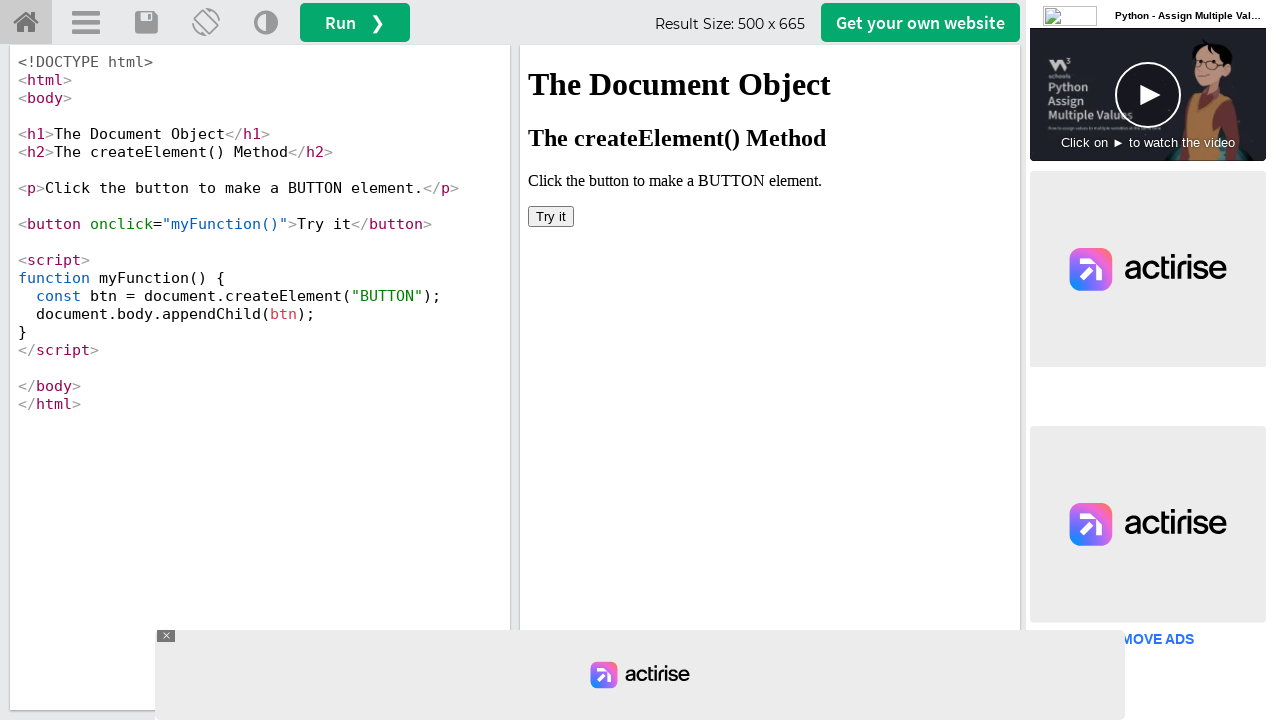

Clicked button to create new element at (551, 216) on iframe[name='iframeResult'] >> internal:control=enter-frame >> body > button
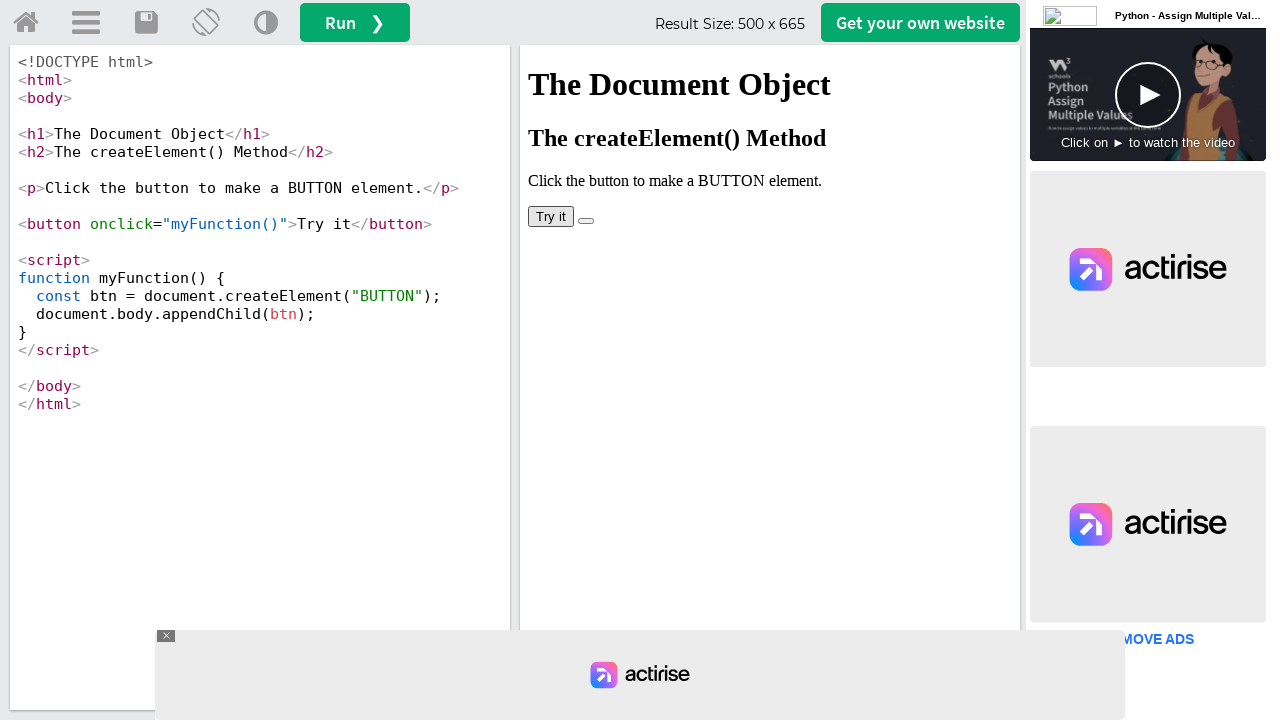

Waited for newly created button to become visible
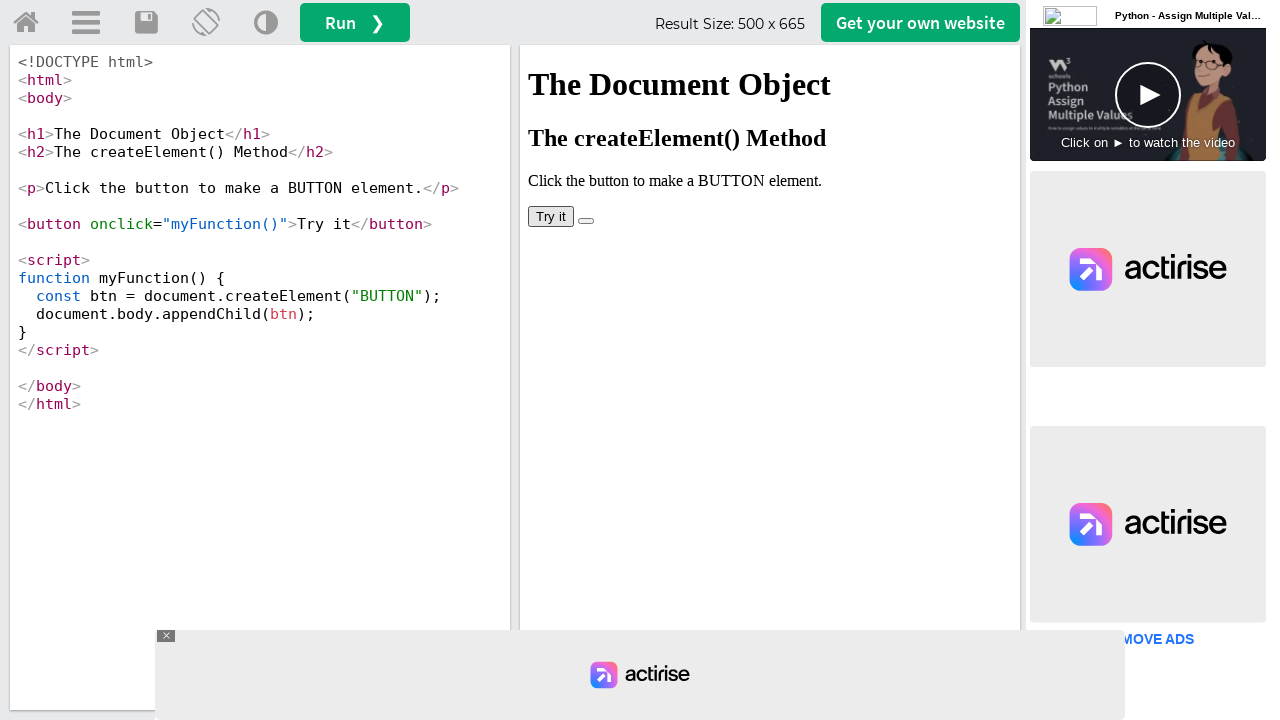

Clicked the newly created button element at (551, 216) on iframe[name='iframeResult'] >> internal:control=enter-frame >> body > button:nth
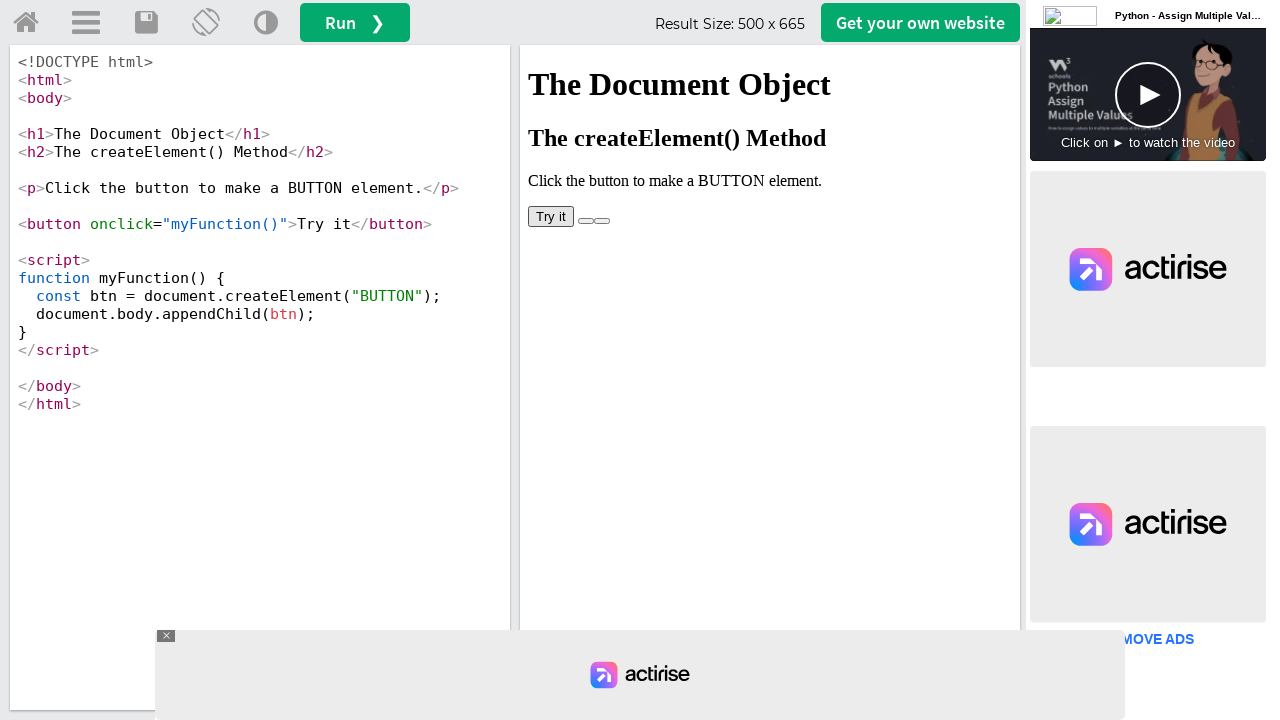

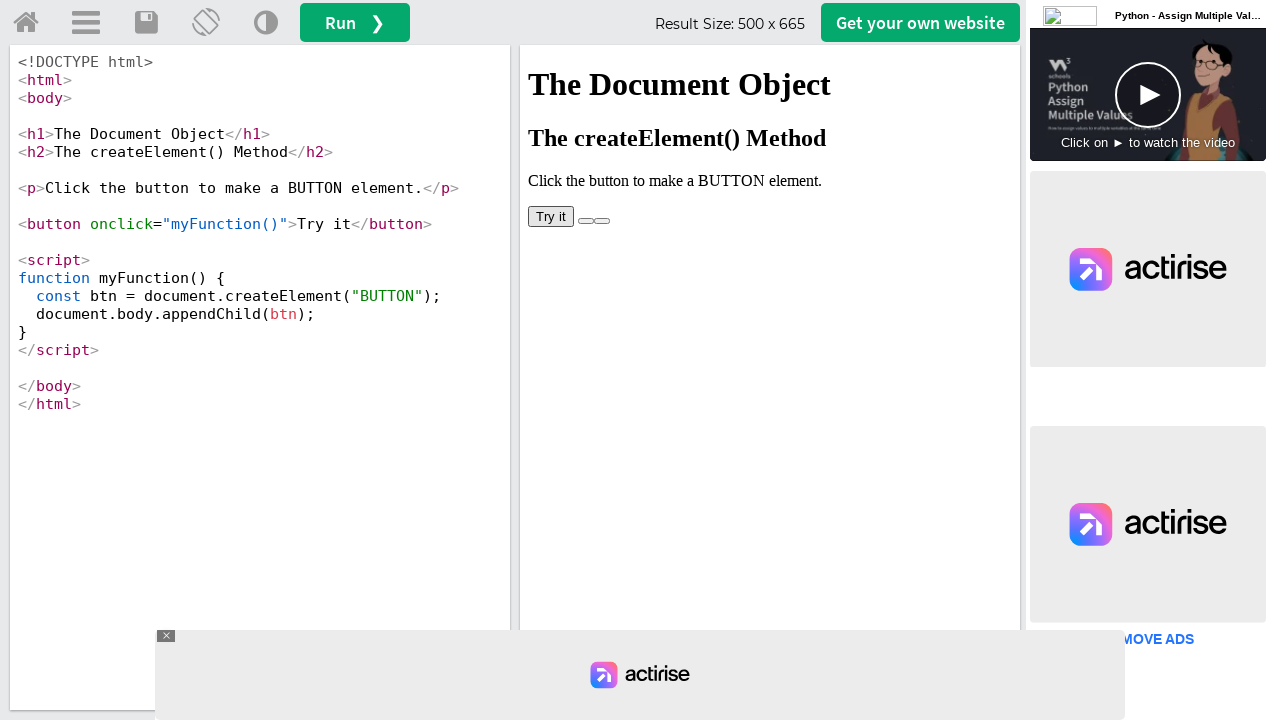